Opens CODAP with Performance Harness data interactive, adds a graph component, and runs performance tests

Starting URL: http://codap.concord.org/releases/latest?di=http://concord-consortium.github.io/codap-data-interactives/PerformanceHarness/PerformanceHarness.html

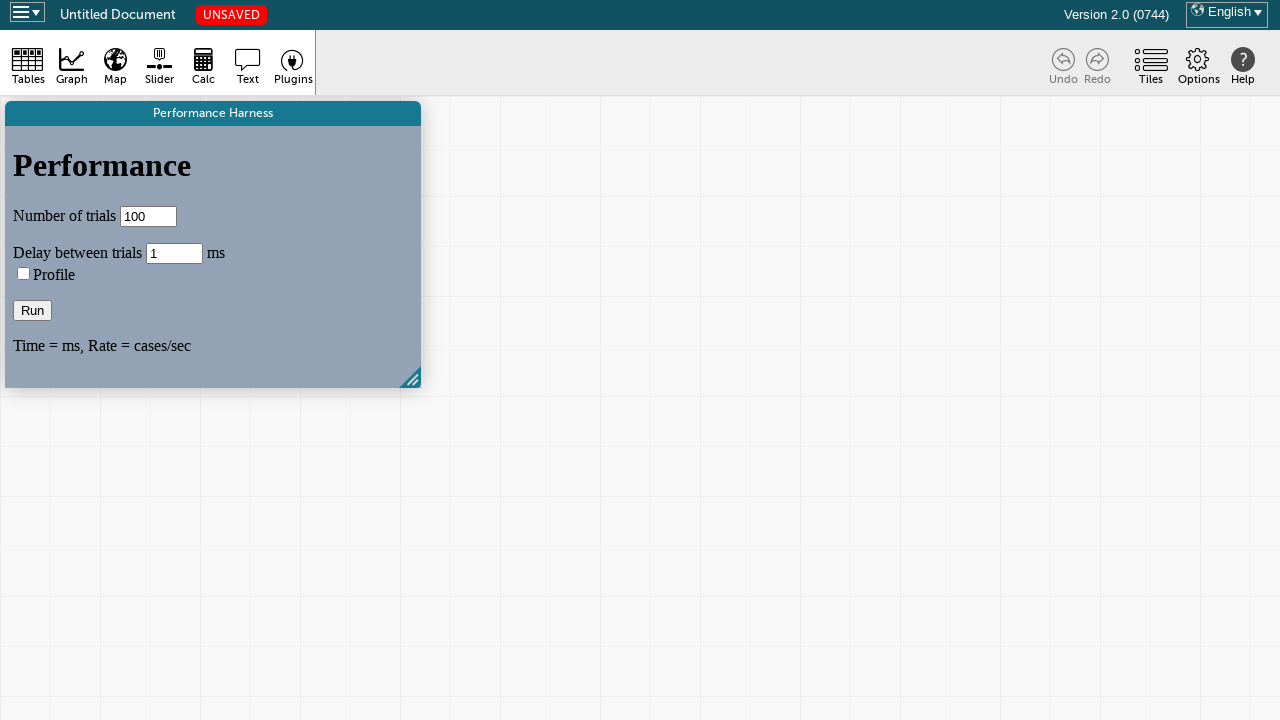

Dismissed splash screen at (640, 360) on .focus
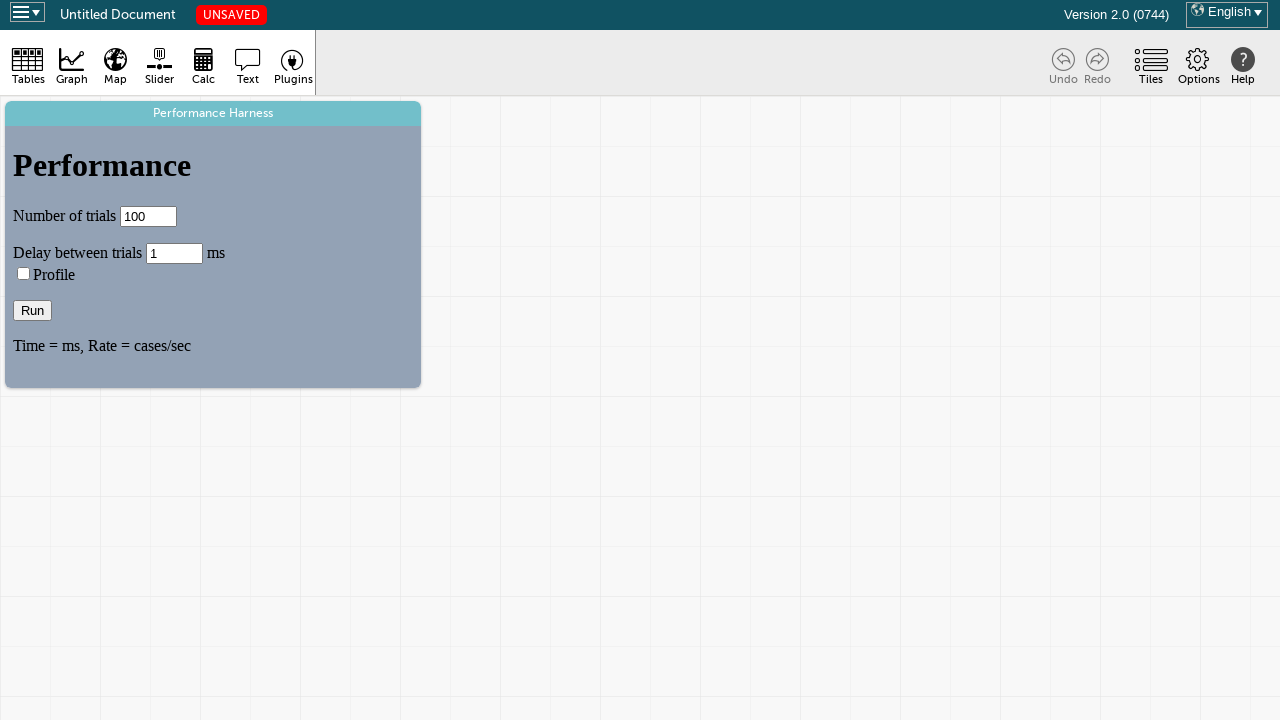

Clicked graph button to add graph component at (71, 67) on .dg-graph-button
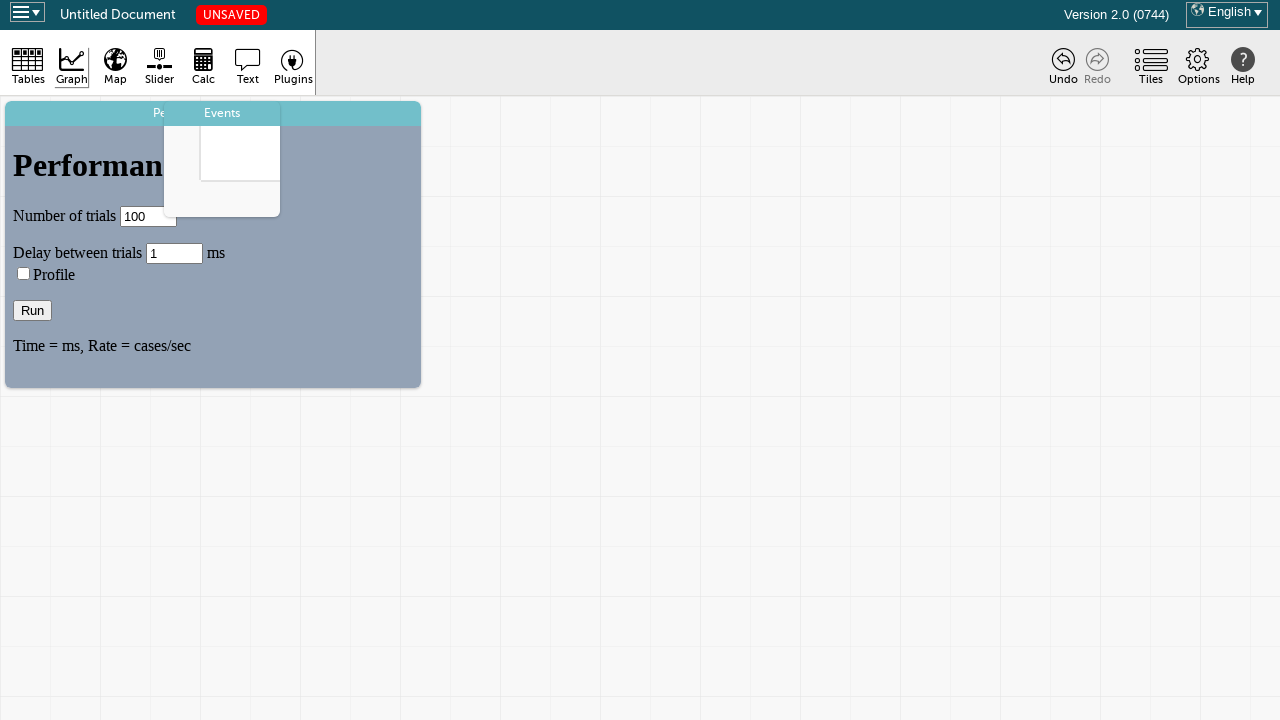

Located Performance Harness iframe
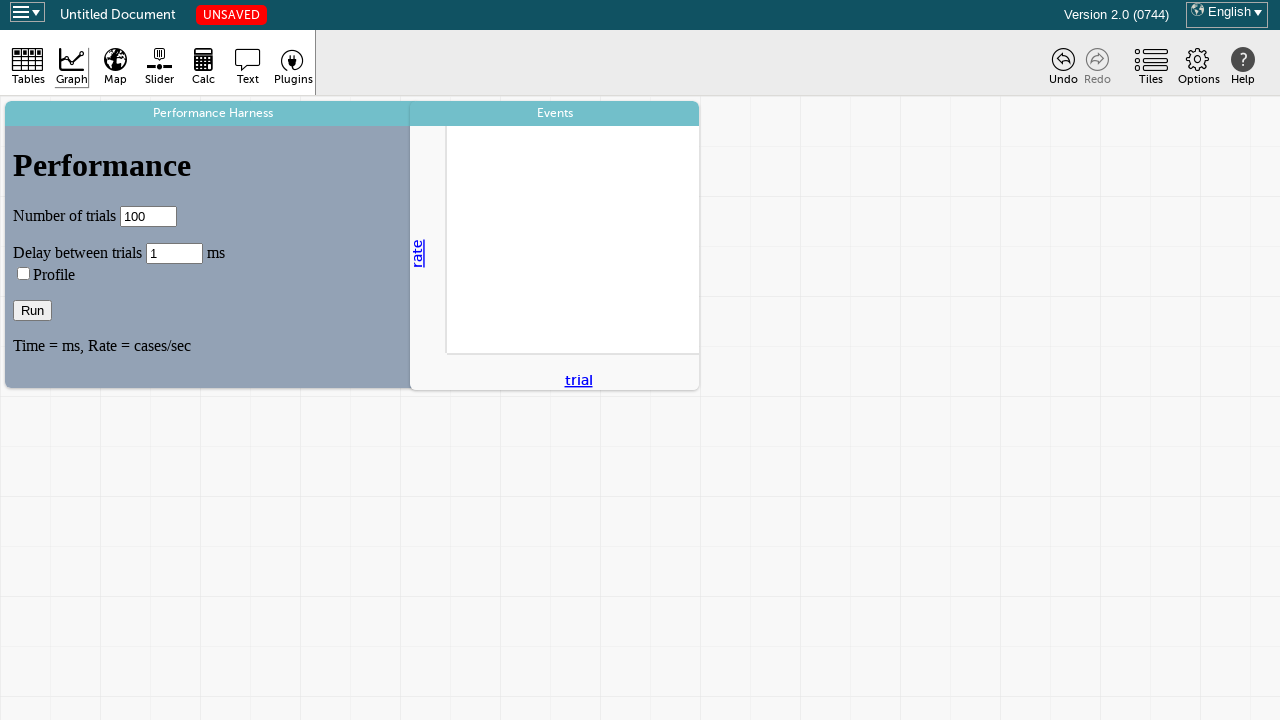

Located numTrials input field
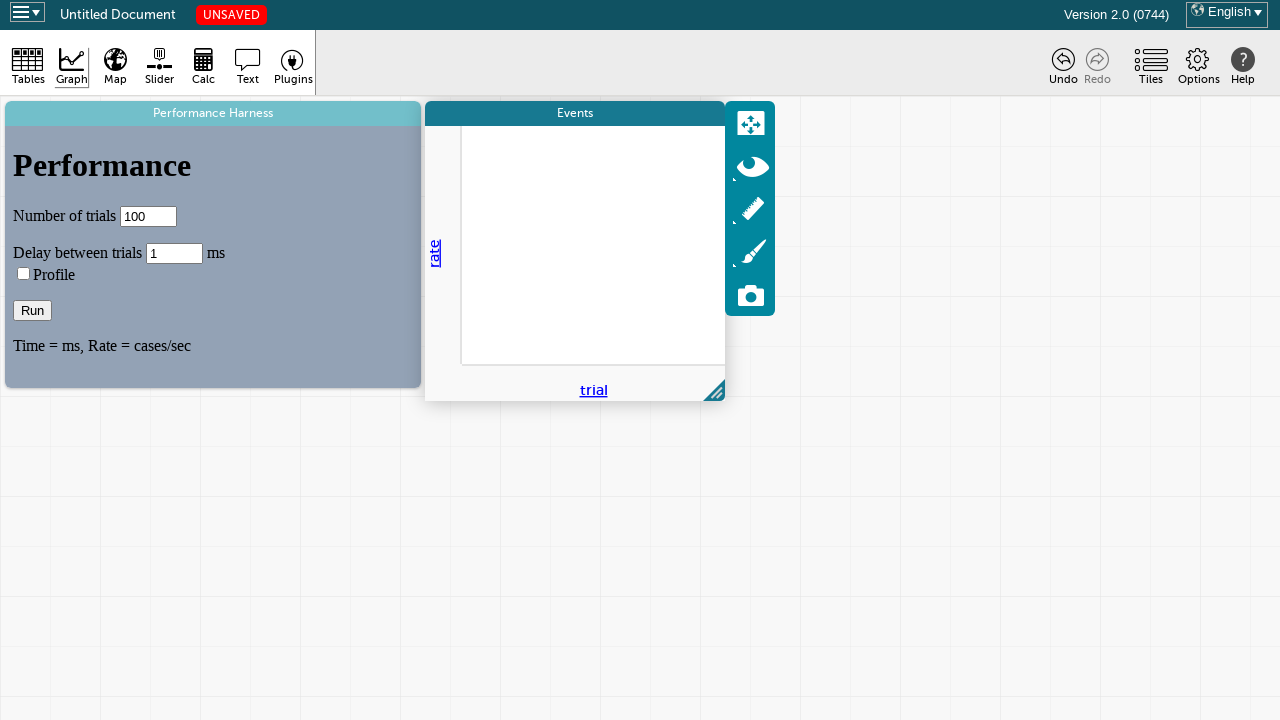

Cleared numTrials input field on iframe >> nth=0 >> internal:control=enter-frame >> input[name='numTrials']
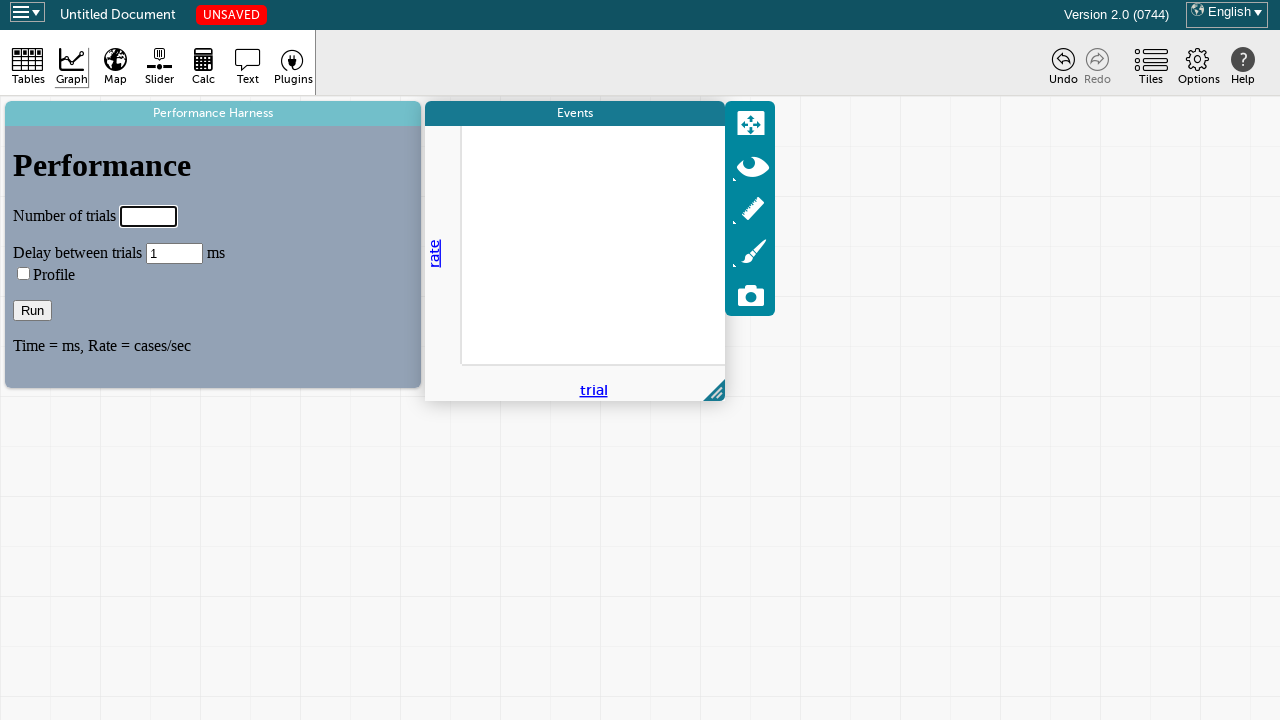

Set number of trials to 100 on iframe >> nth=0 >> internal:control=enter-frame >> input[name='numTrials']
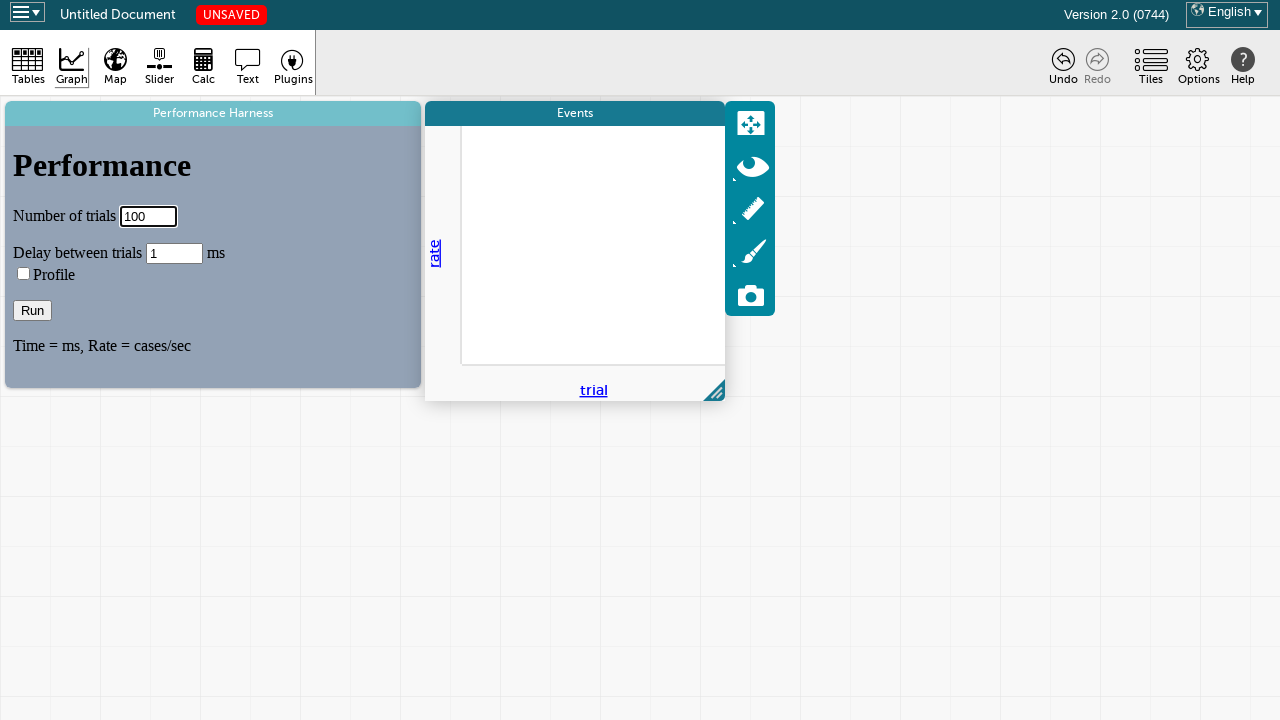

Located delay input field
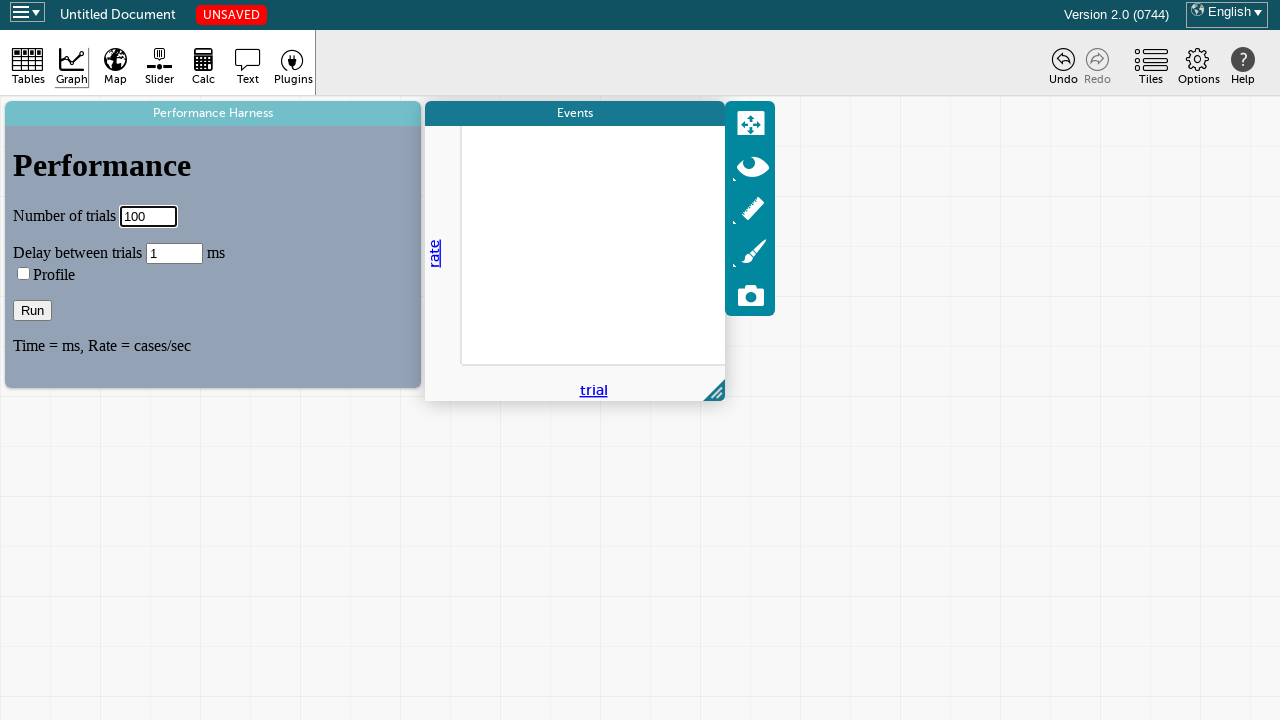

Cleared delay input field on iframe >> nth=0 >> internal:control=enter-frame >> input[name='delay']
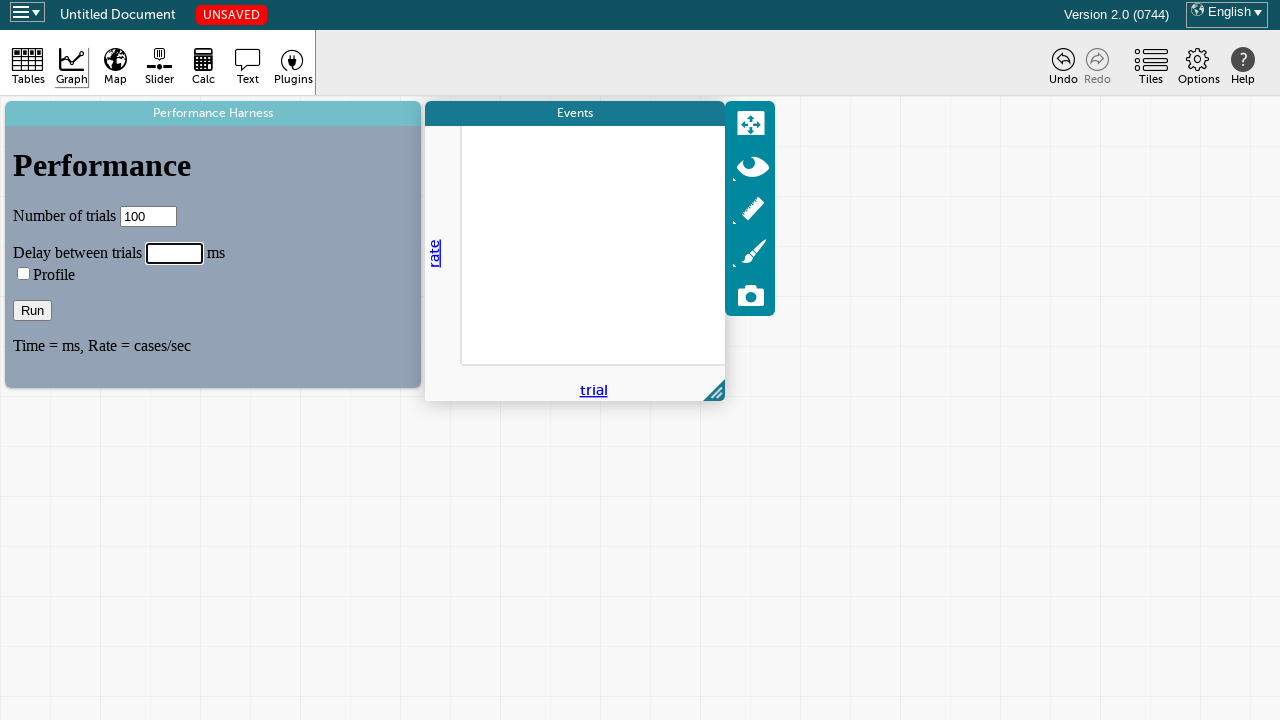

Set delay to 1 on iframe >> nth=0 >> internal:control=enter-frame >> input[name='delay']
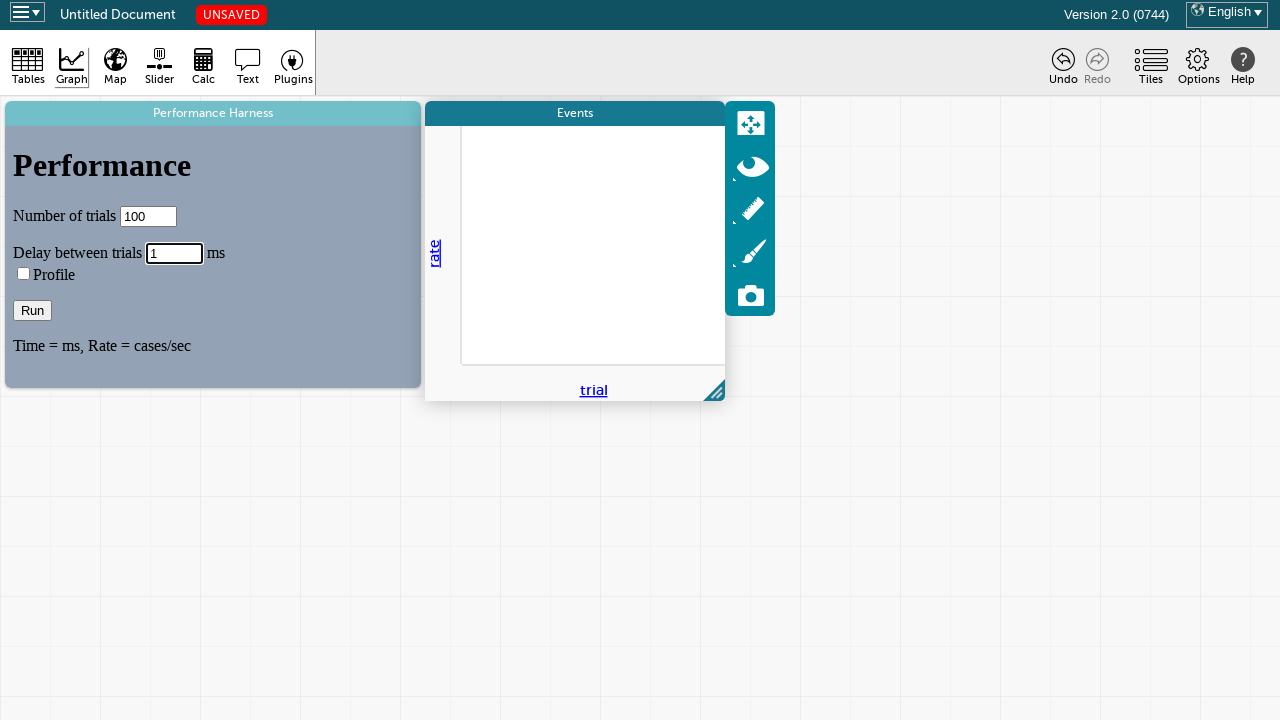

Clicked run button to start performance test at (32, 310) on iframe >> nth=0 >> internal:control=enter-frame >> input[name='run']
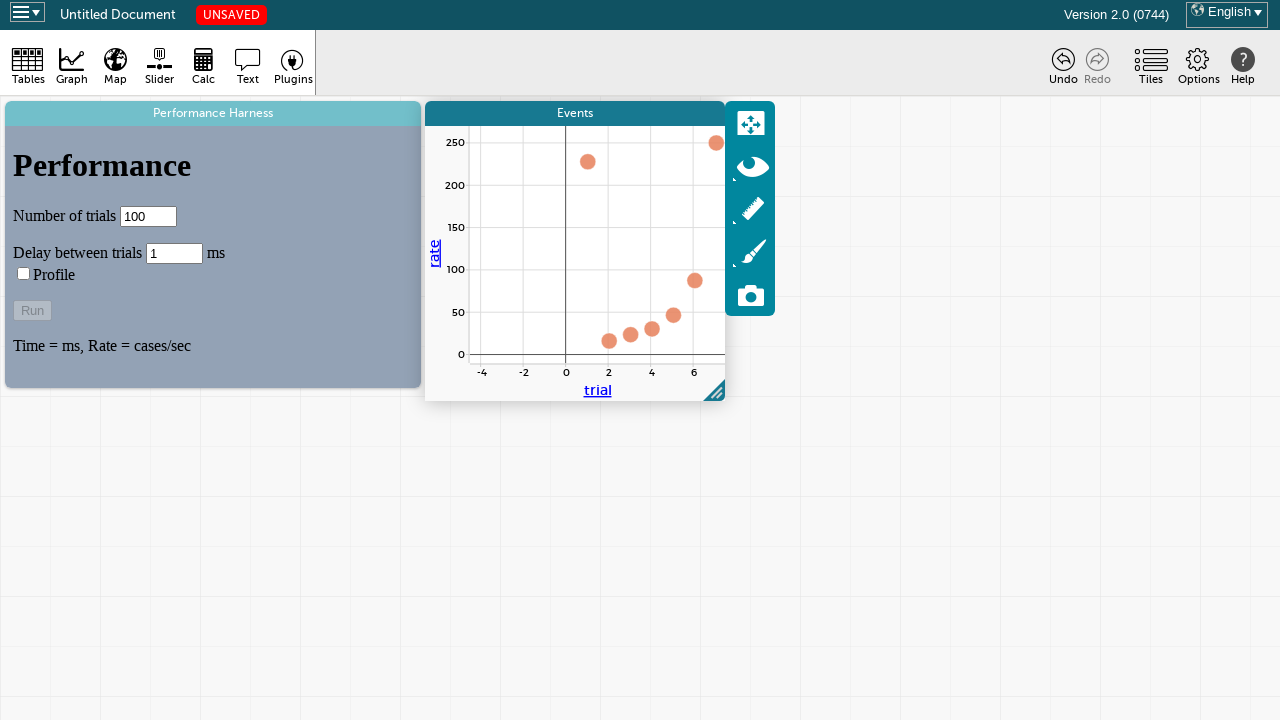

Time results element became visible
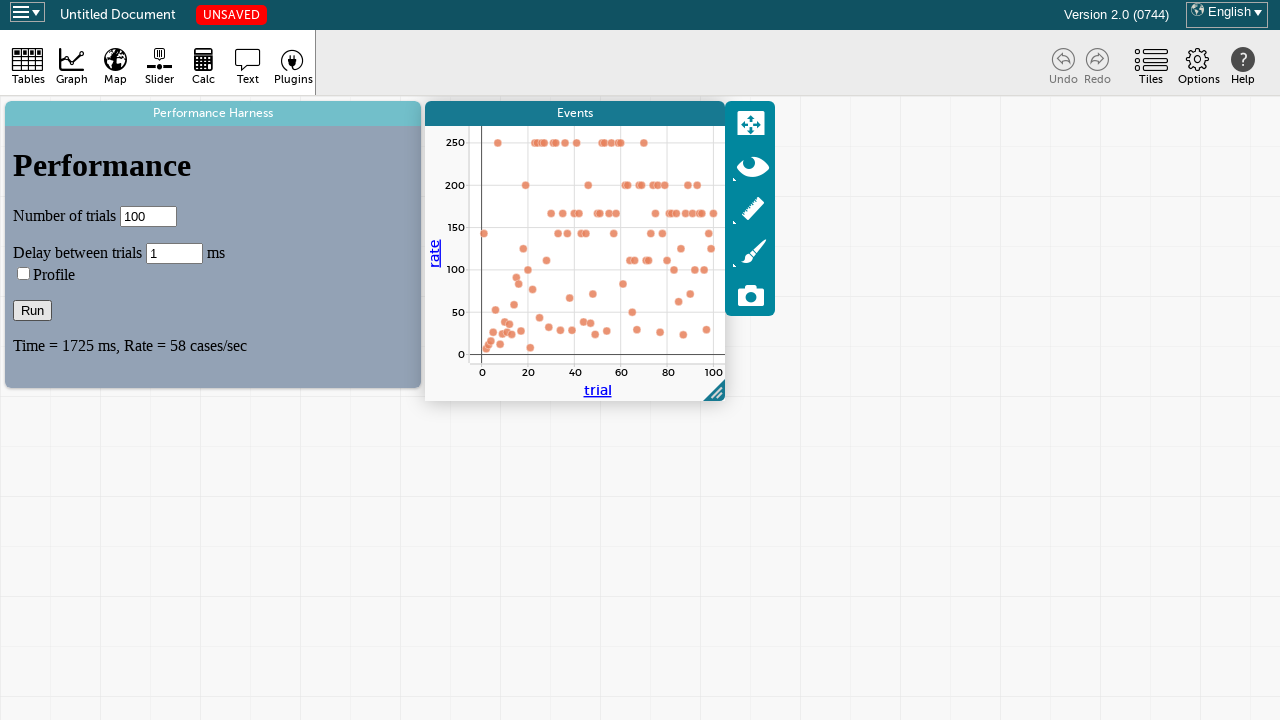

Rate results element became visible, performance test completed
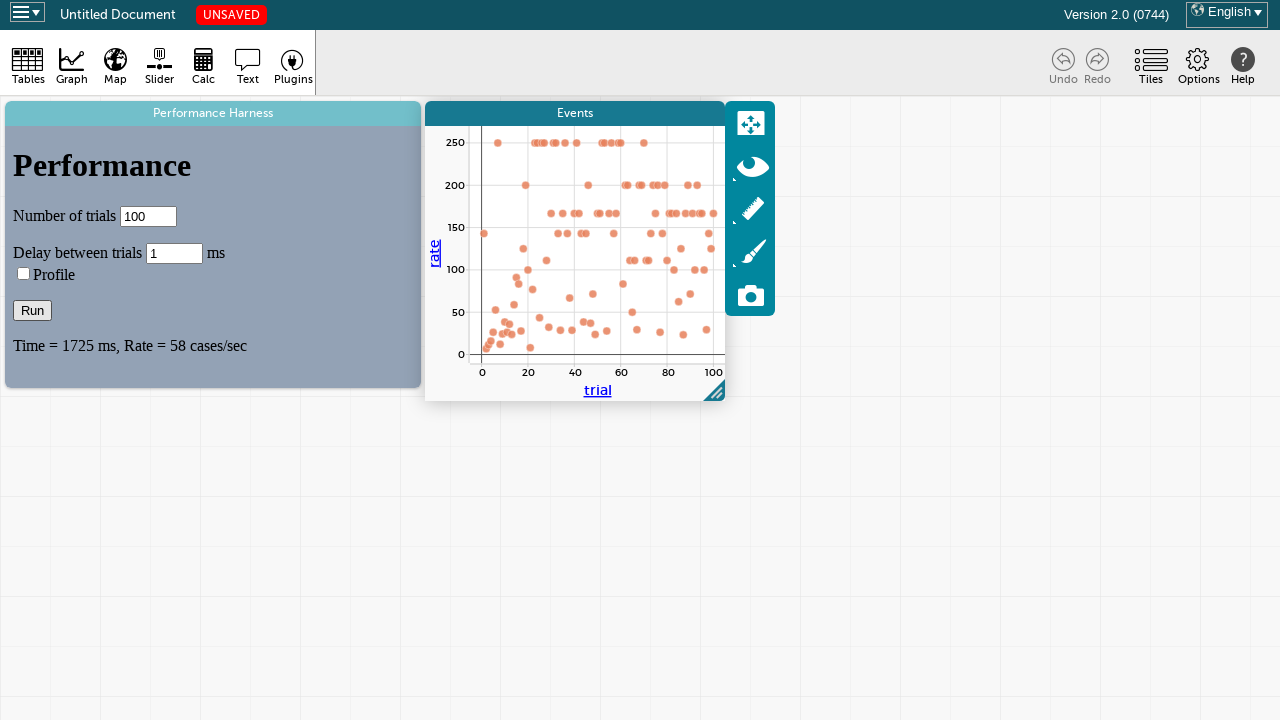

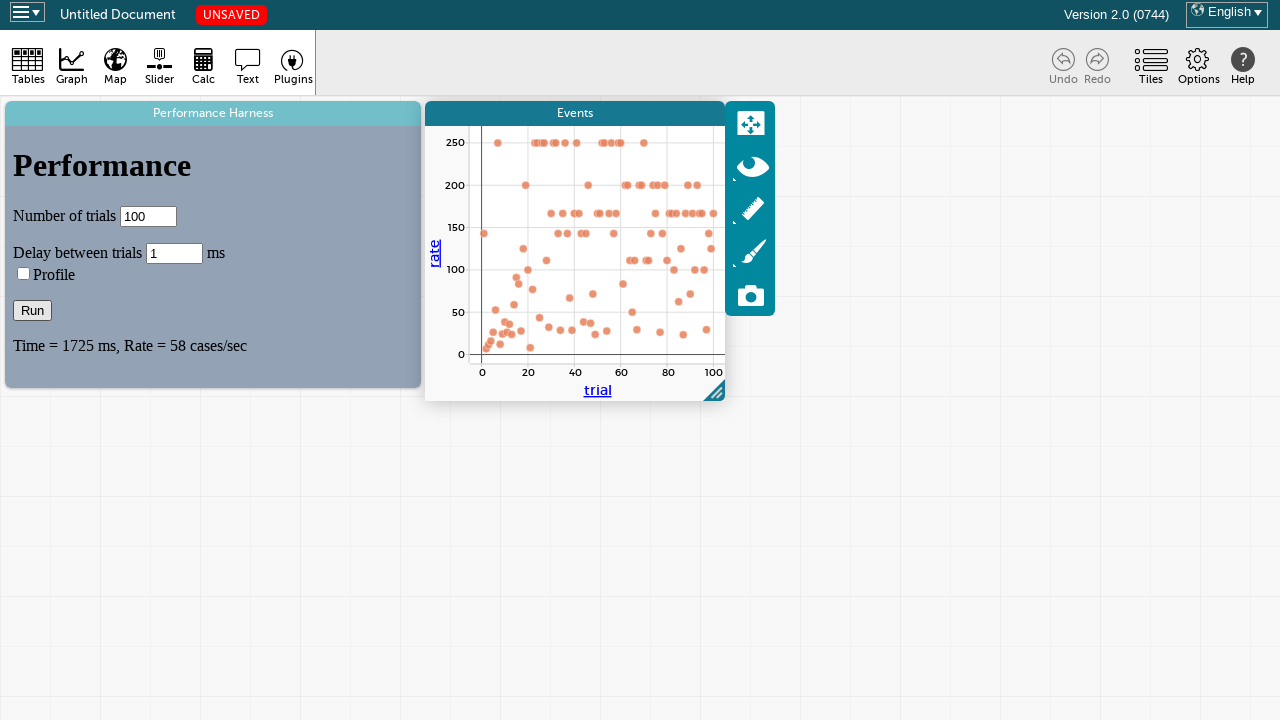